Tests that the Clear completed button displays correct text when items are completed.

Starting URL: https://demo.playwright.dev/todomvc

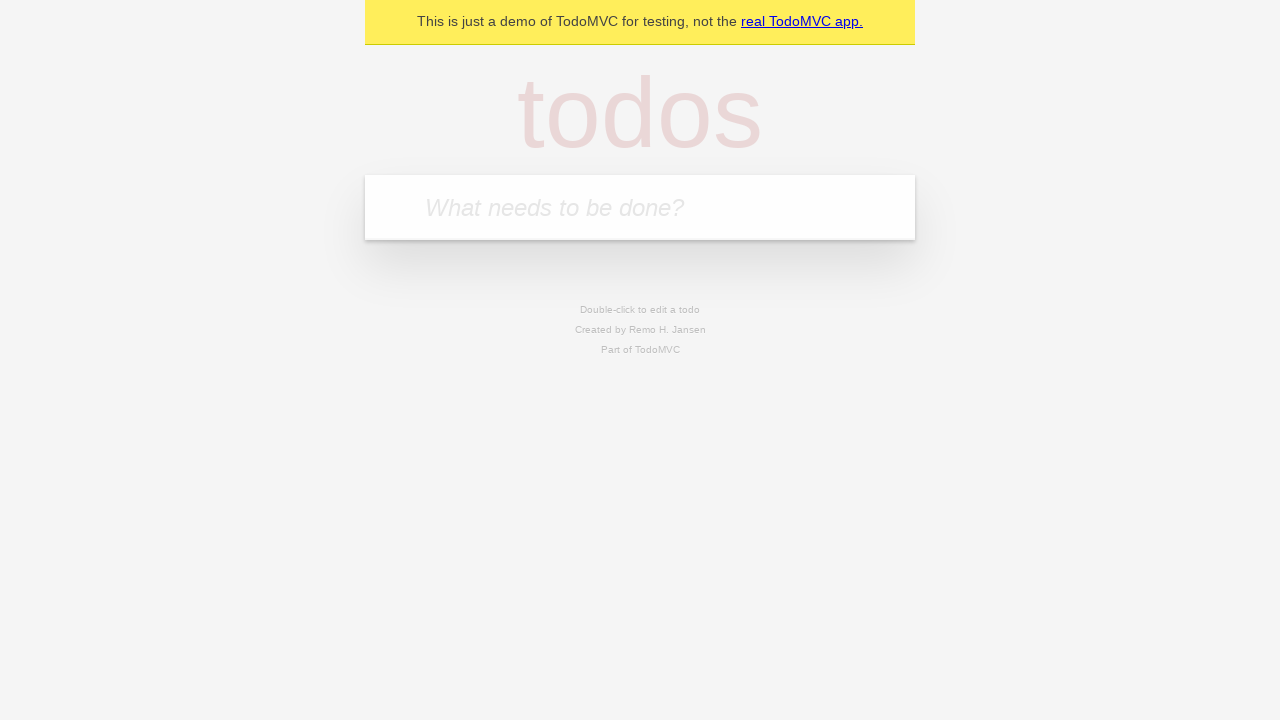

Filled todo input with 'buy some cheese' on internal:attr=[placeholder="What needs to be done?"i]
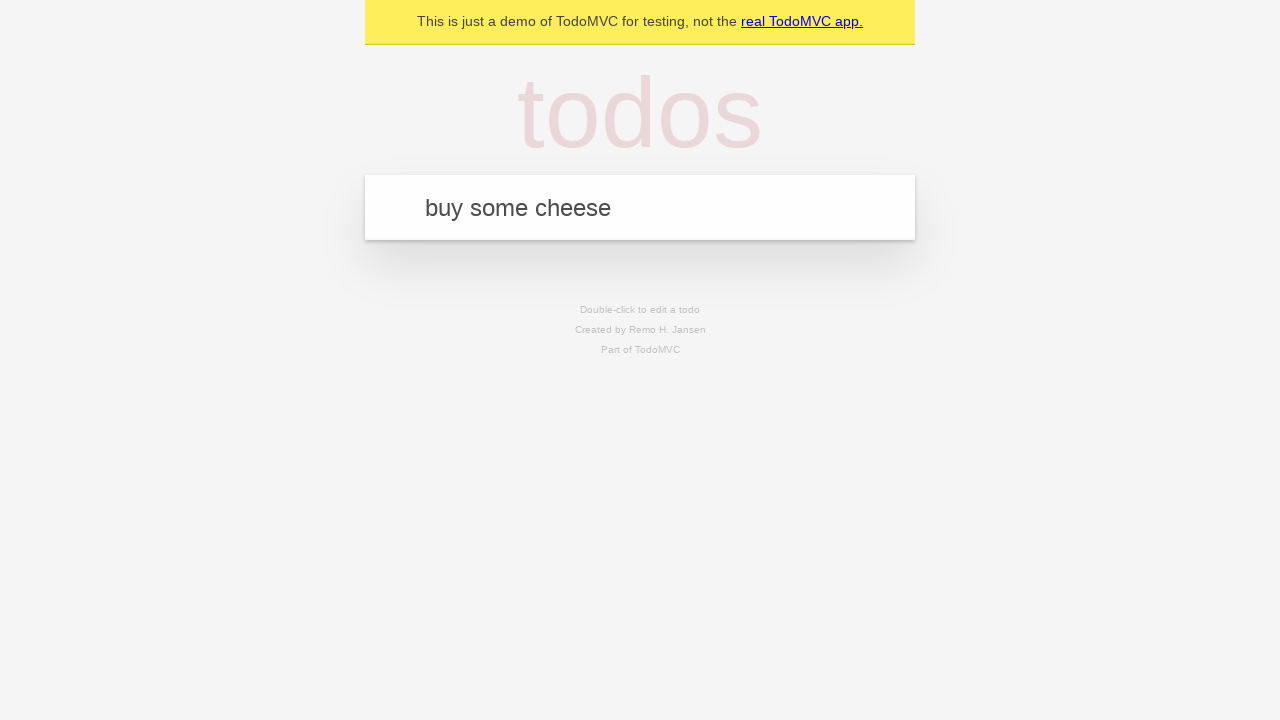

Pressed Enter to add first todo item on internal:attr=[placeholder="What needs to be done?"i]
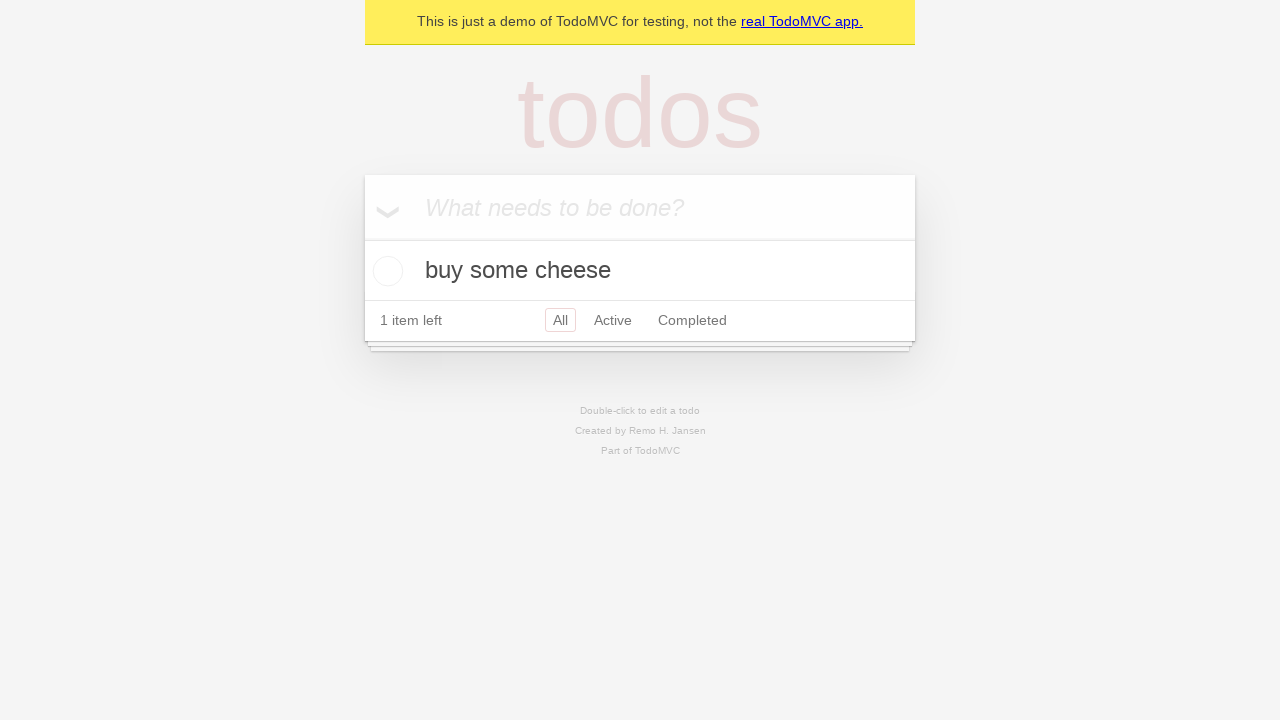

Filled todo input with 'feed the cat' on internal:attr=[placeholder="What needs to be done?"i]
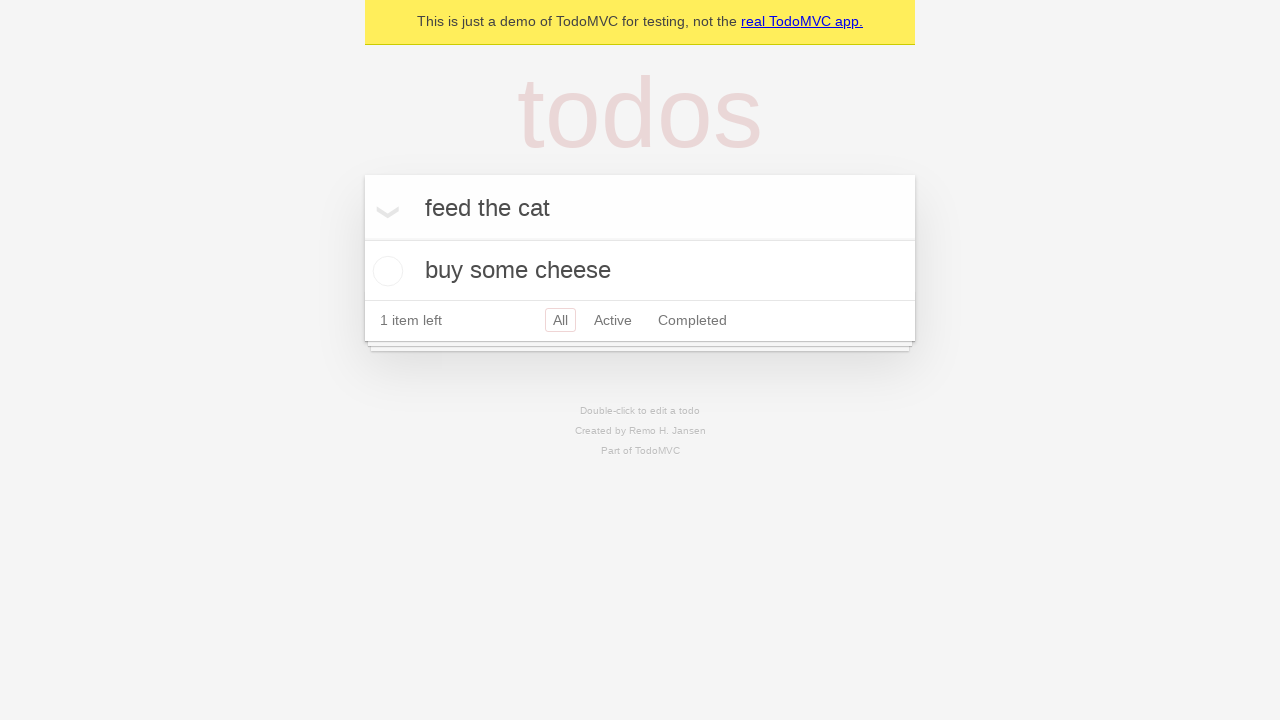

Pressed Enter to add second todo item on internal:attr=[placeholder="What needs to be done?"i]
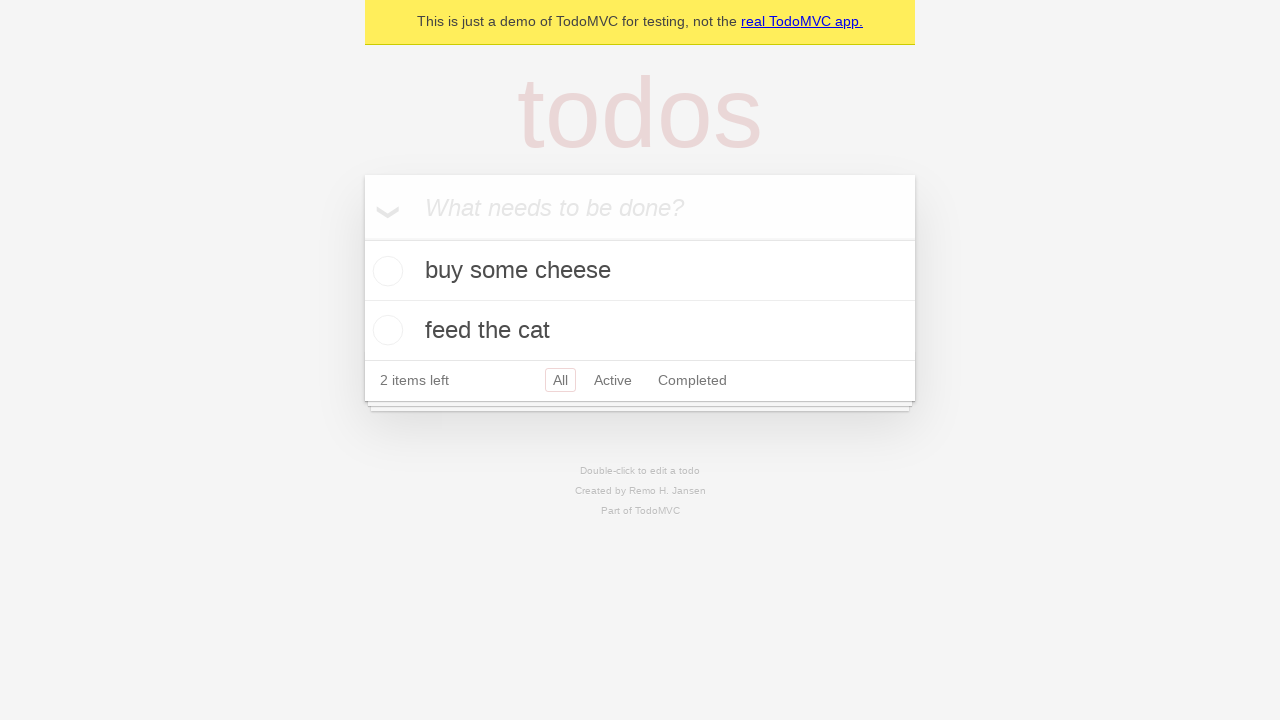

Filled todo input with 'book a doctors appointment' on internal:attr=[placeholder="What needs to be done?"i]
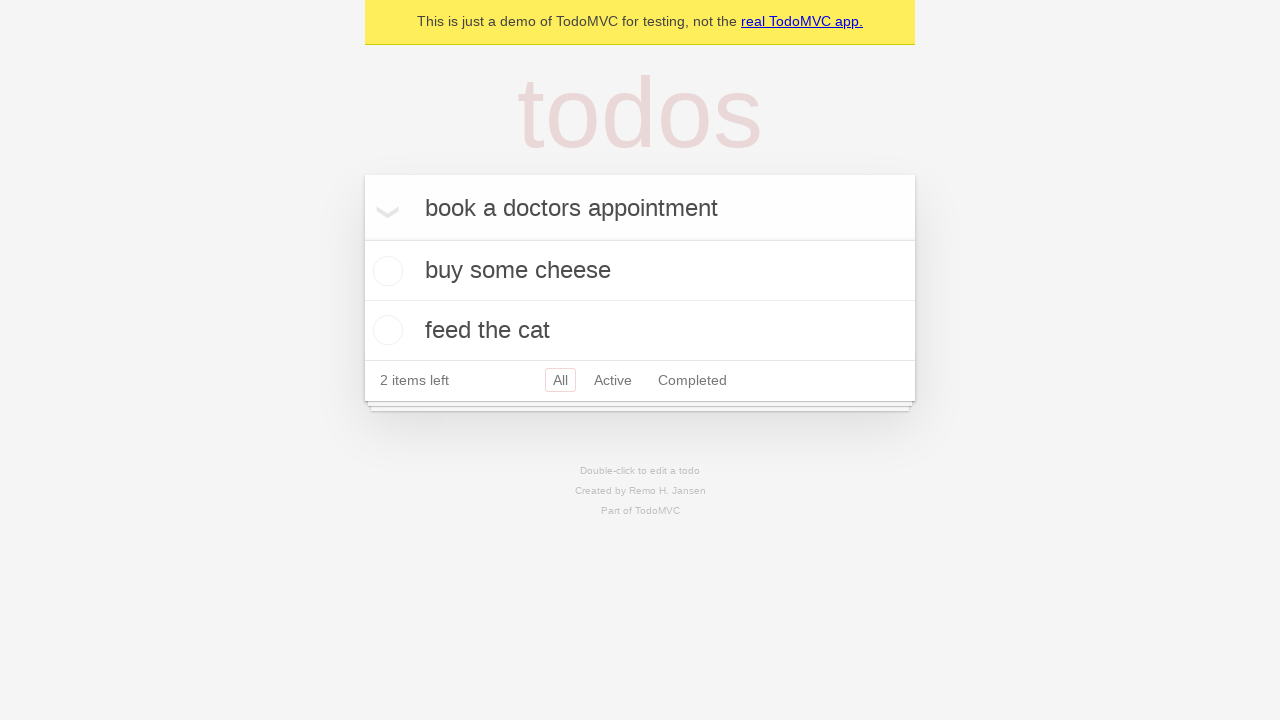

Pressed Enter to add third todo item on internal:attr=[placeholder="What needs to be done?"i]
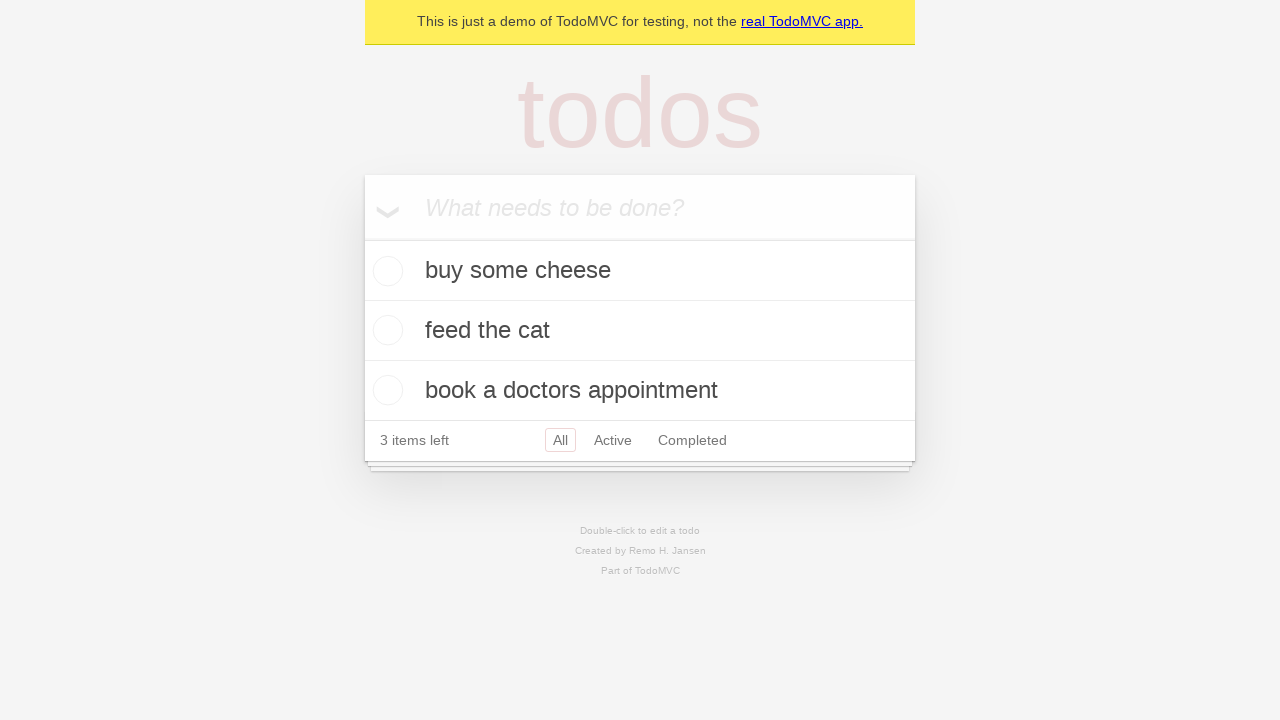

Checked the first todo item as completed at (385, 271) on .todo-list li .toggle >> nth=0
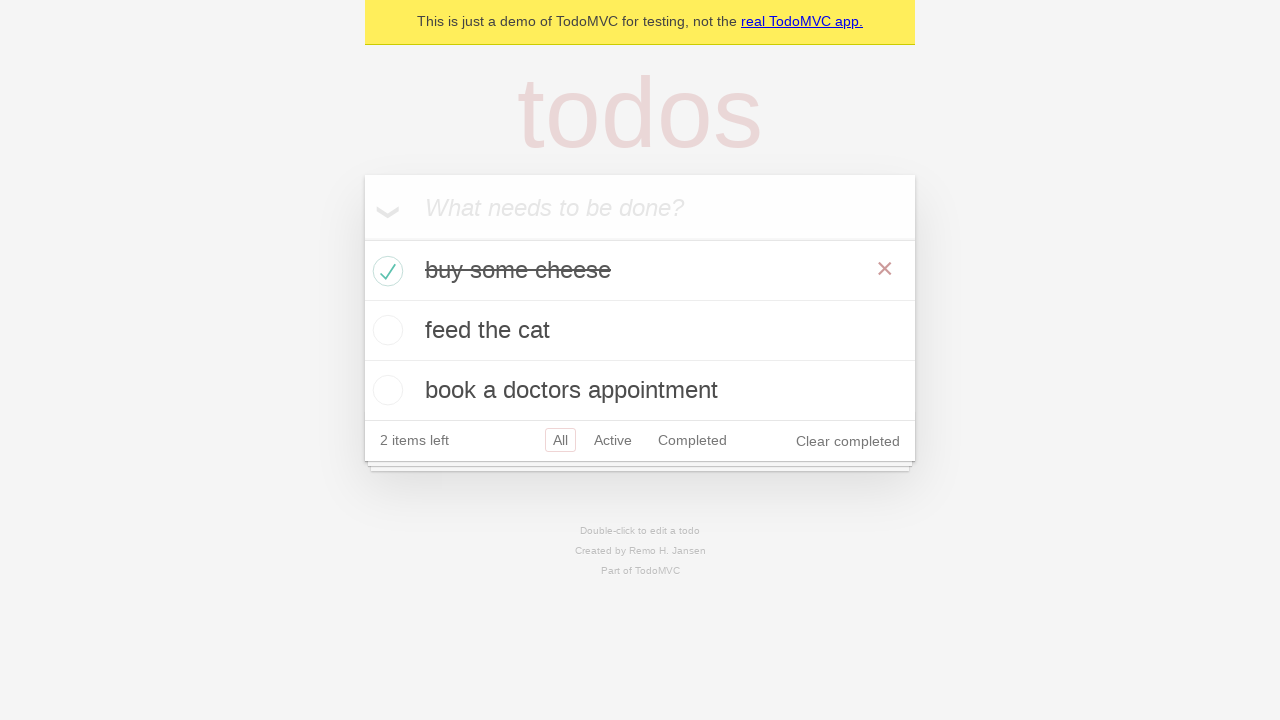

Clear completed button is now visible
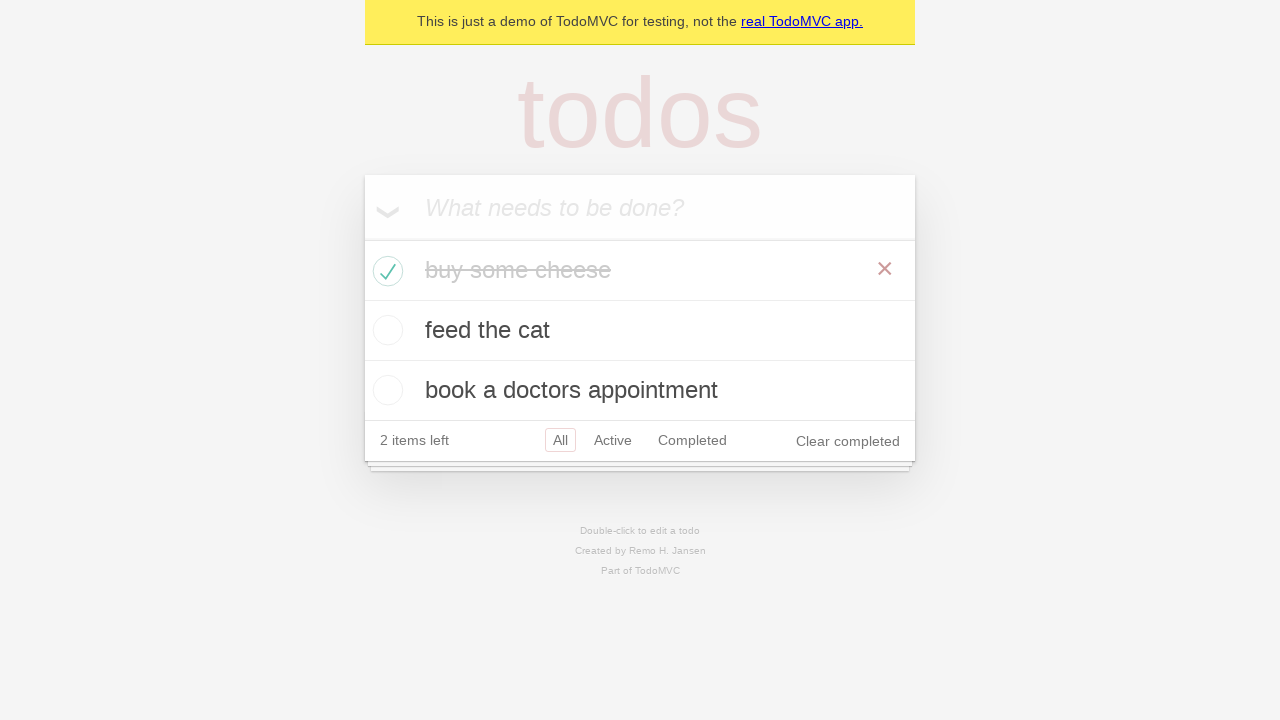

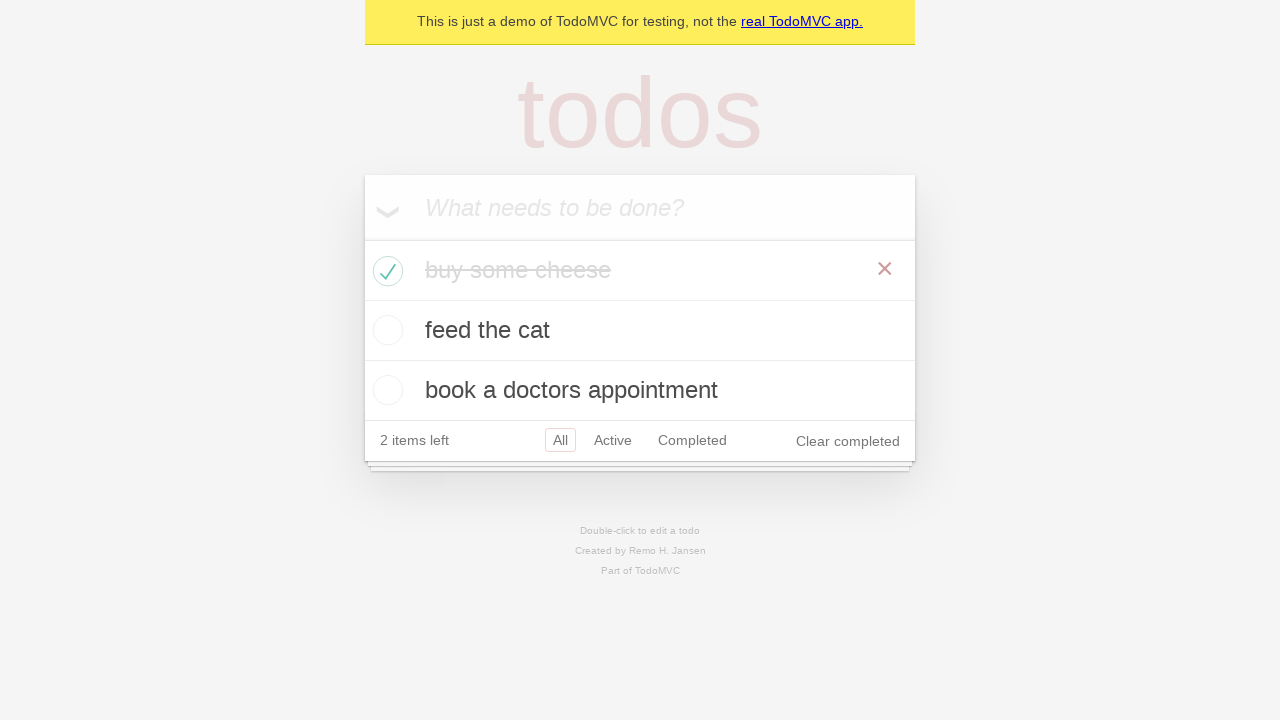